Tests feeding cats by entering catnips value and clicking the feed button

Starting URL: https://cs1632.appspot.com/

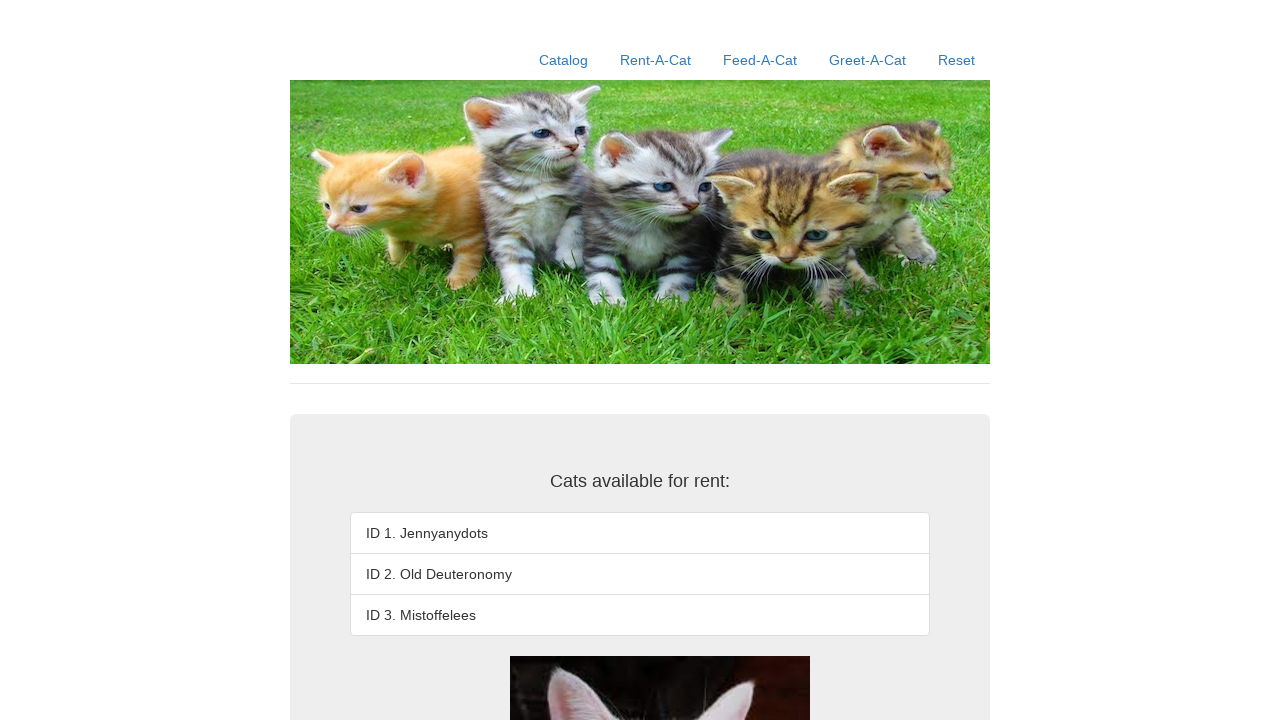

Reset state by clearing cookies for cats 1, 2, and 3
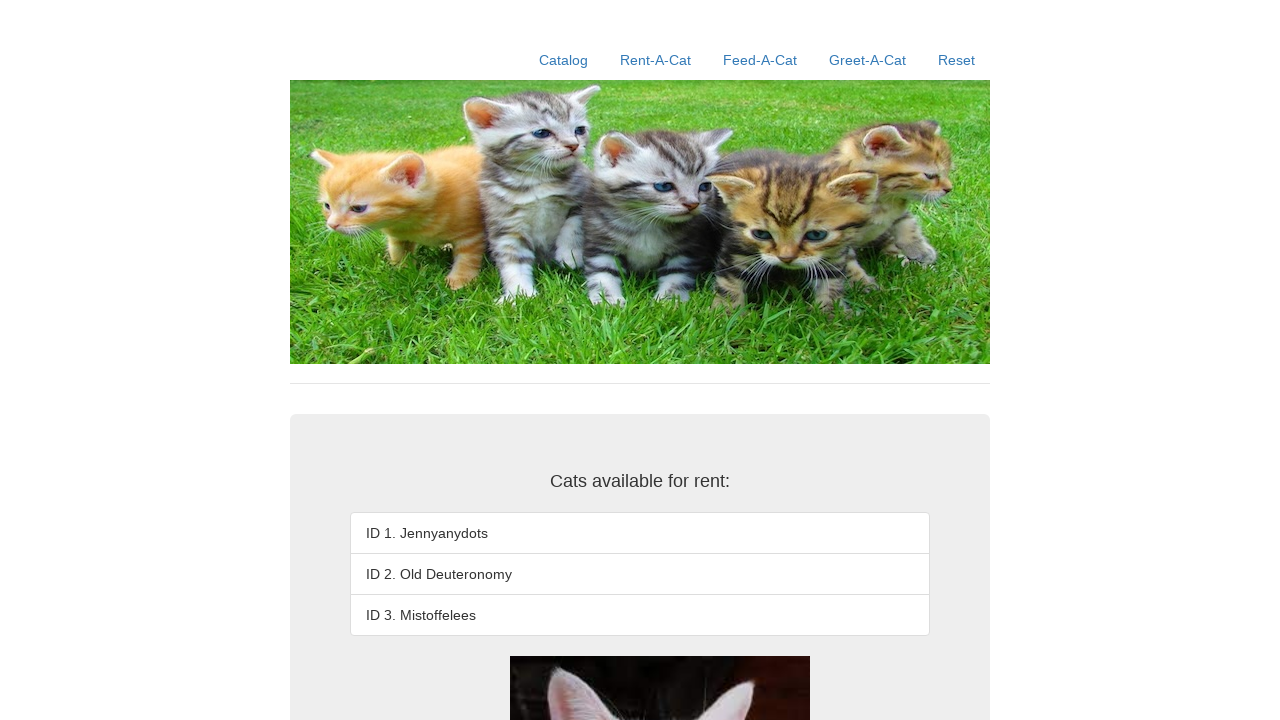

Clicked Feed-A-Cat link at (760, 60) on text=Feed-A-Cat
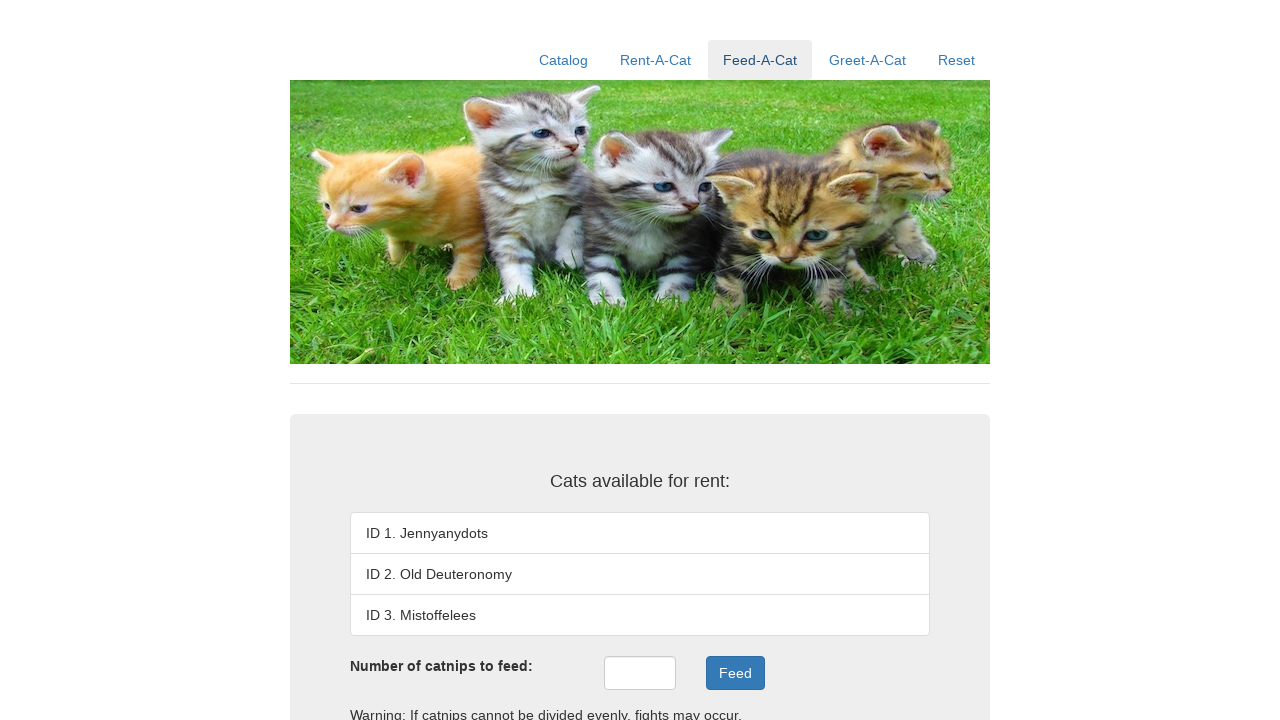

Clicked catnips input field at (640, 673) on #catnips
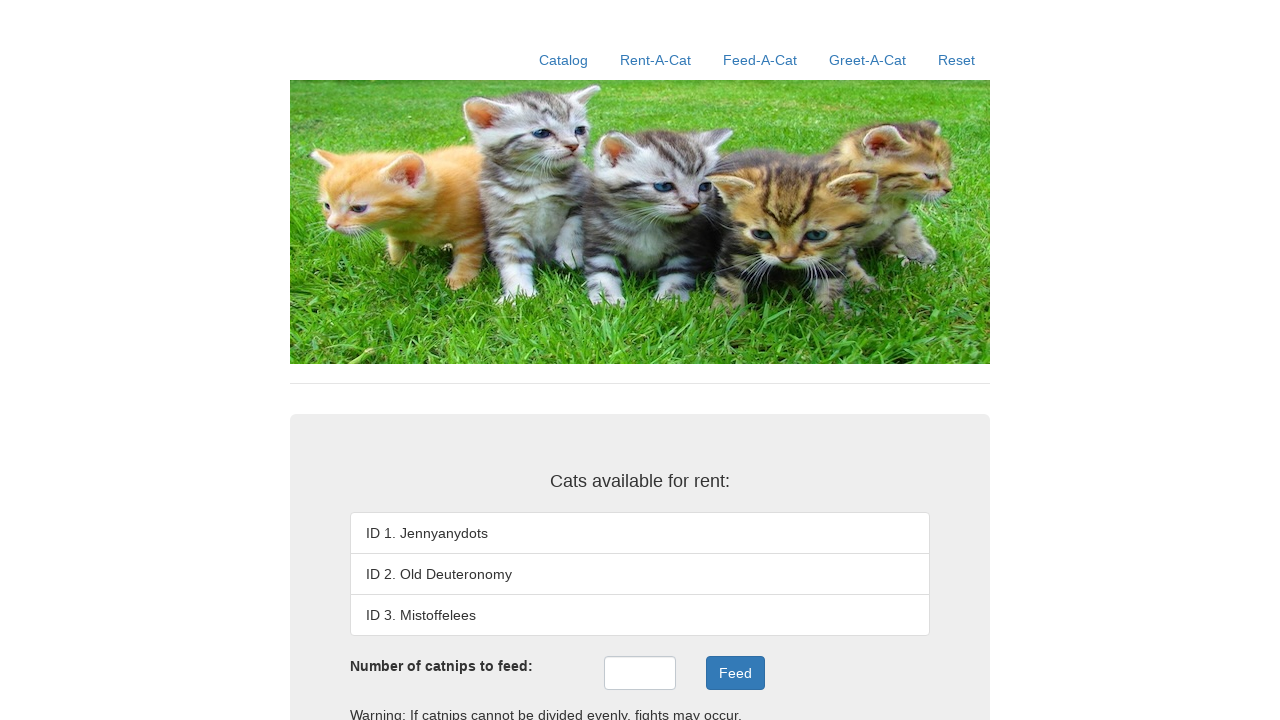

Entered catnips value of 6 into input field on #catnips
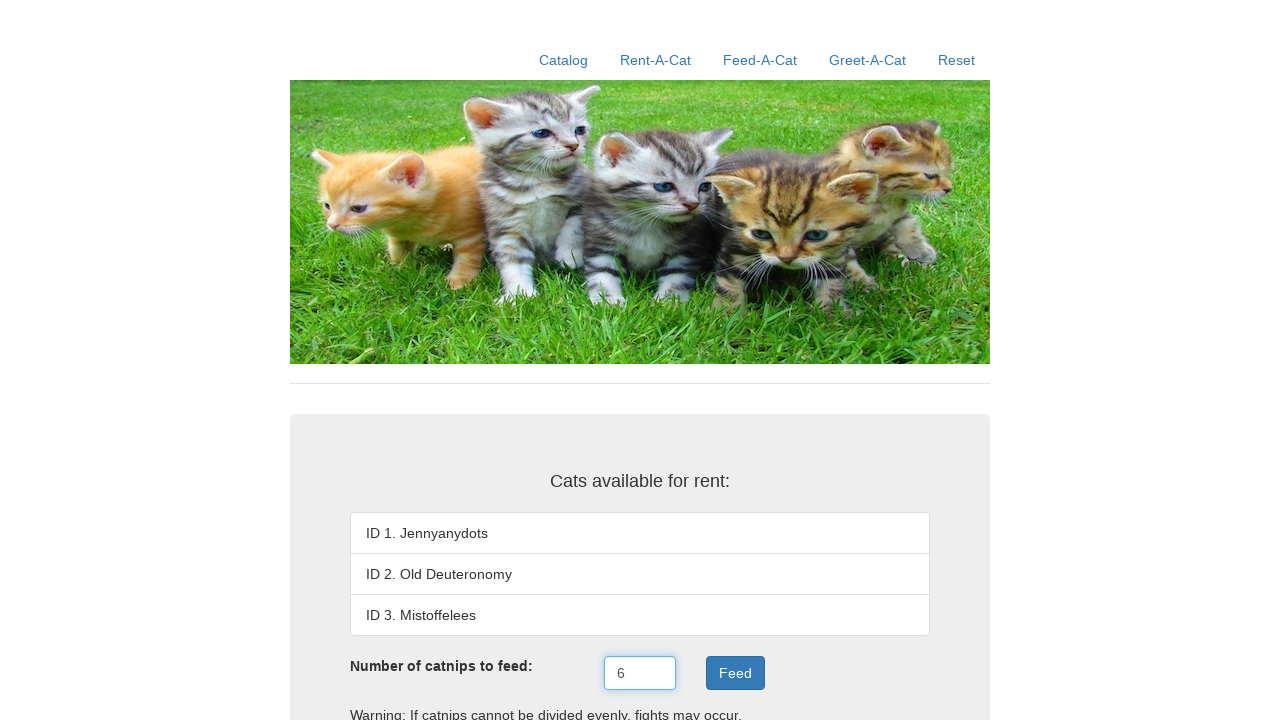

Clicked feed button to feed the cat at (735, 673) on .btn
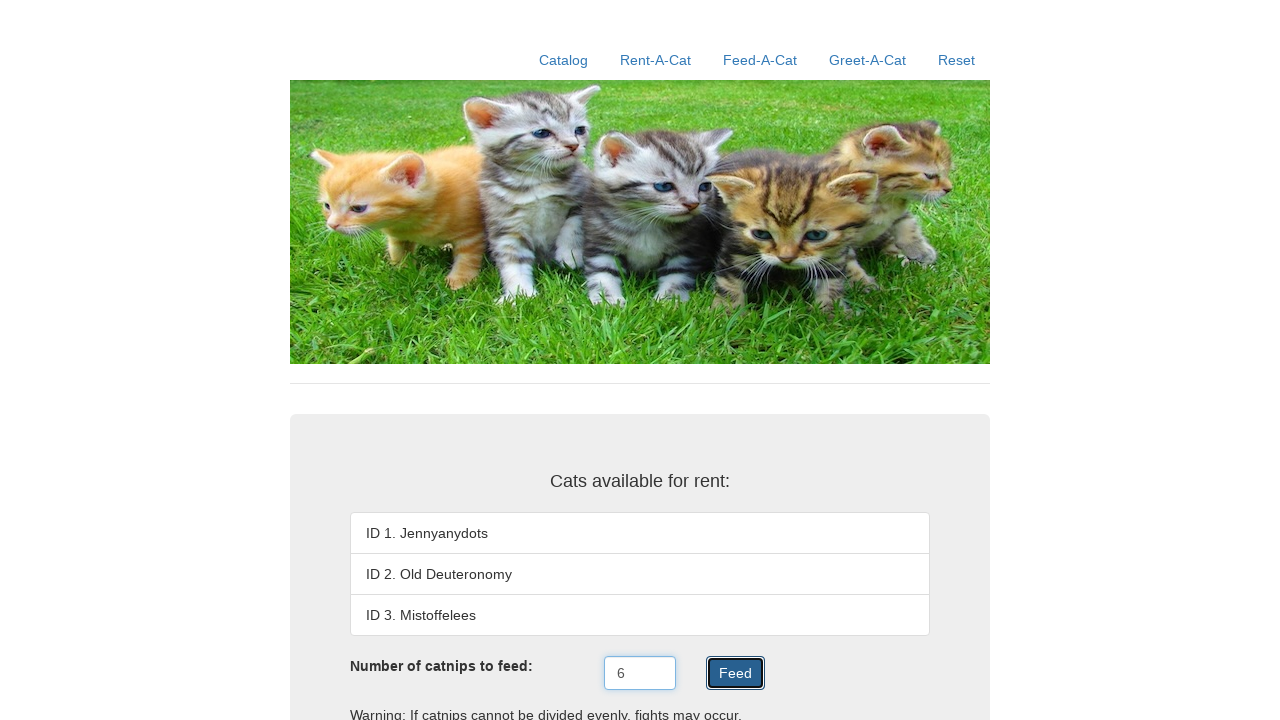

Verified that result div appeared after feeding
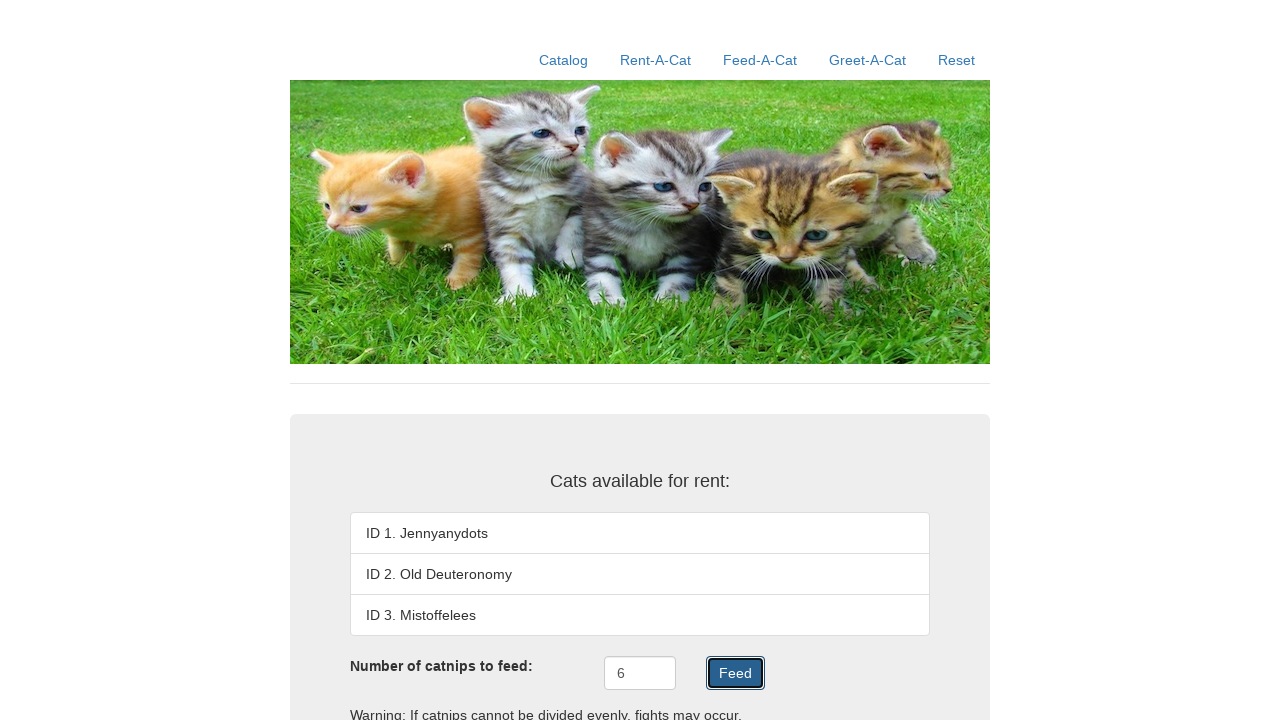

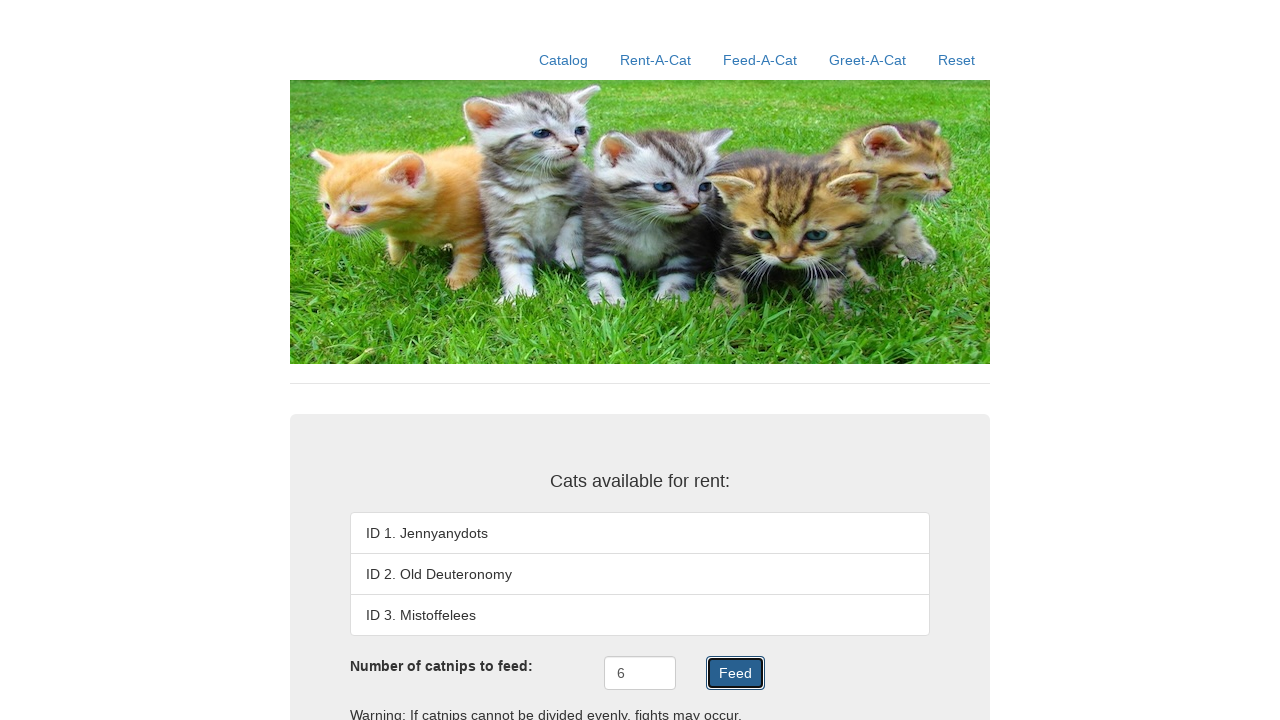